Tests the Text Box form by filling in name and email fields and submitting, then verifying the output message.

Starting URL: https://demoqa.com/

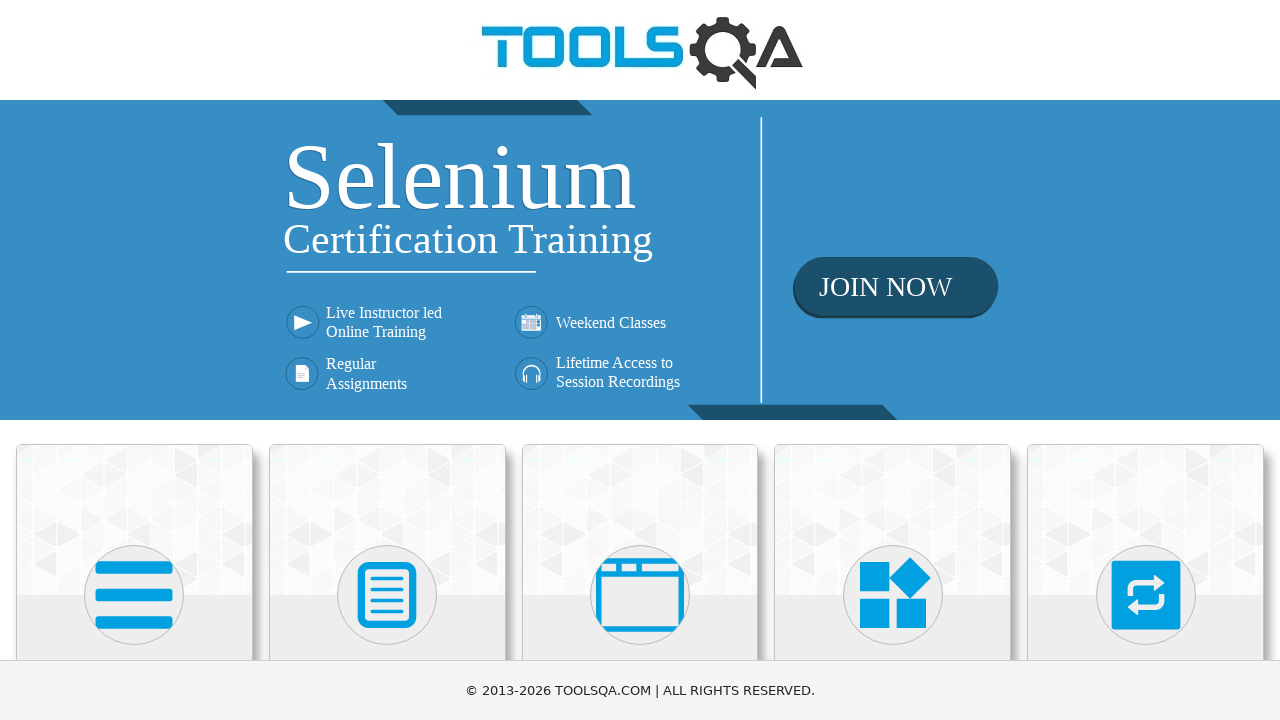

Clicked on Elements card at (134, 520) on xpath=//div[@class='card mt-4 top-card'][1]
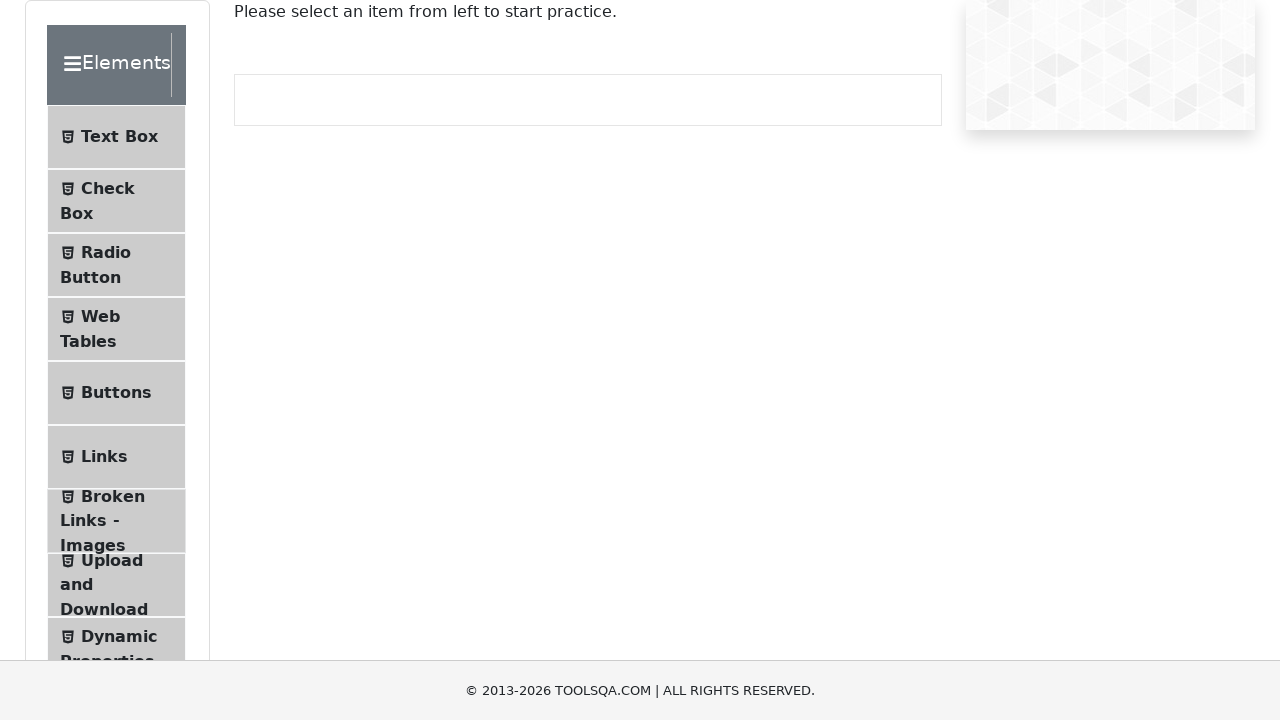

Clicked on Text Box menu item at (116, 137) on xpath=//li[@id='item-0'][1]
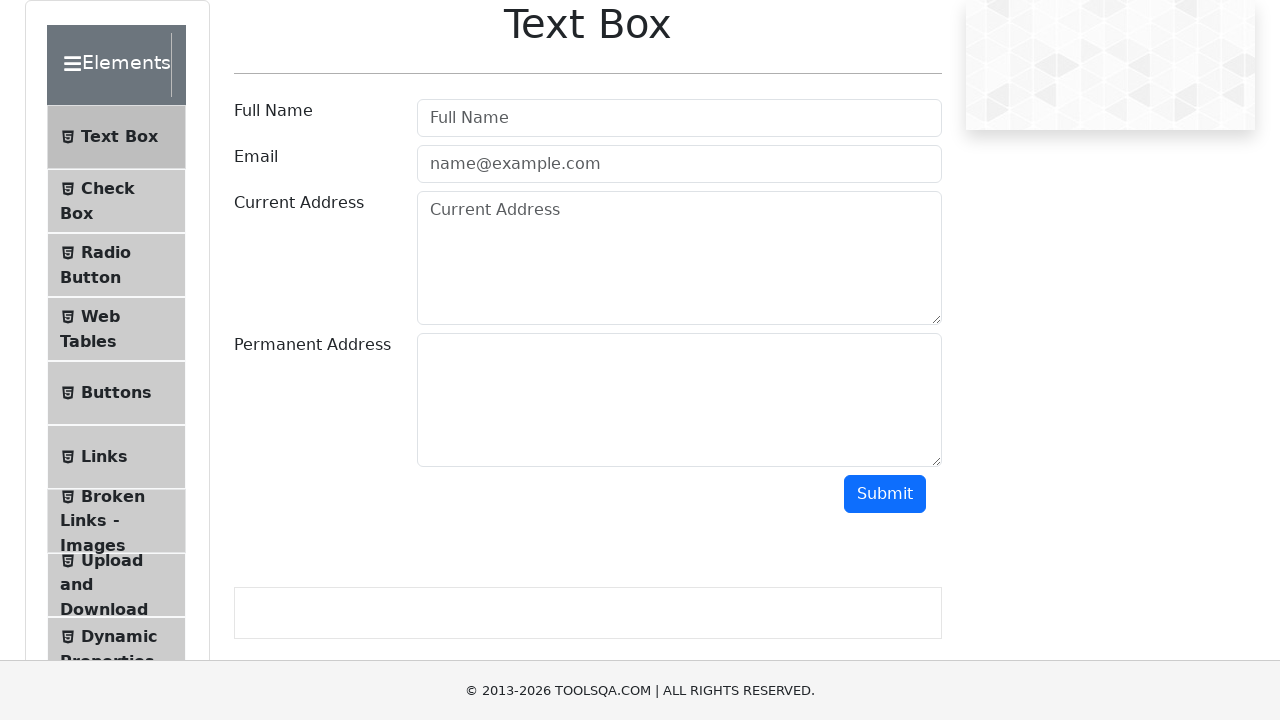

Filled in full name field with 'Barak Obama' on xpath=//input[@class=' mr-sm-2 form-control'][1]
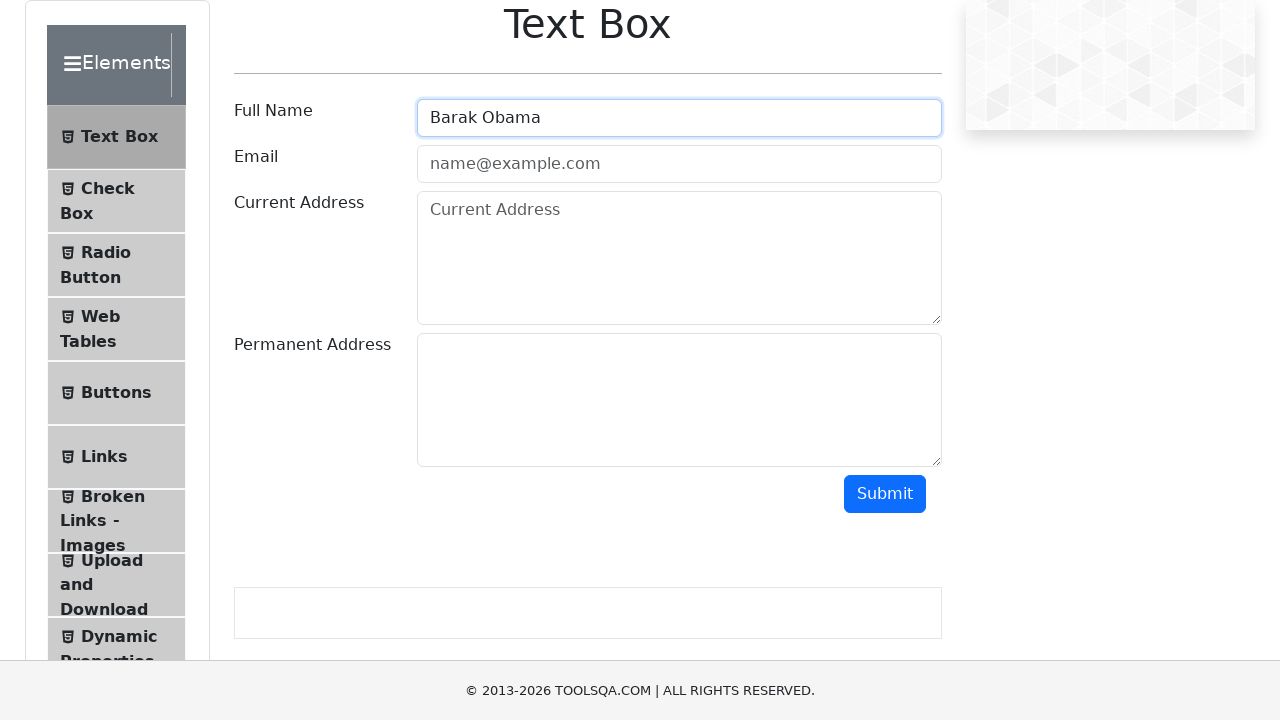

Filled in email field with 'barak1961@gmail.com' on input.mr-sm-2.form-control
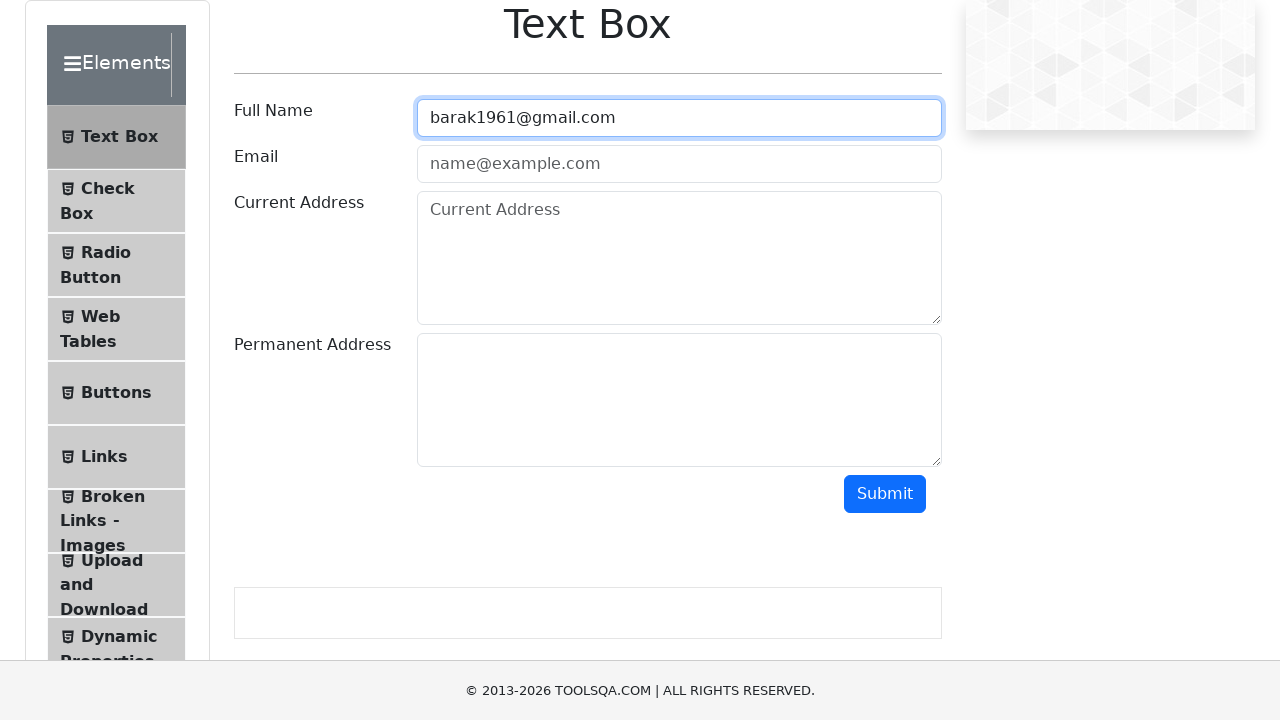

Clicked submit button at (885, 494) on #submit
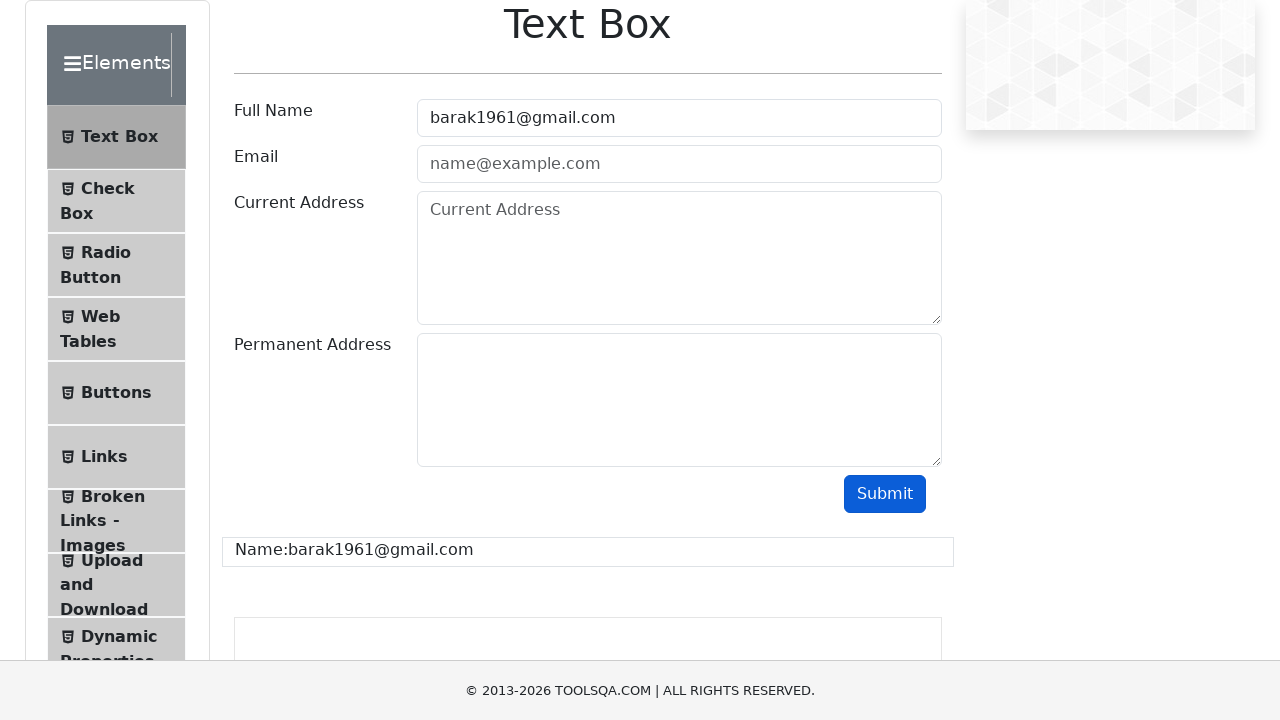

Output message appeared after form submission
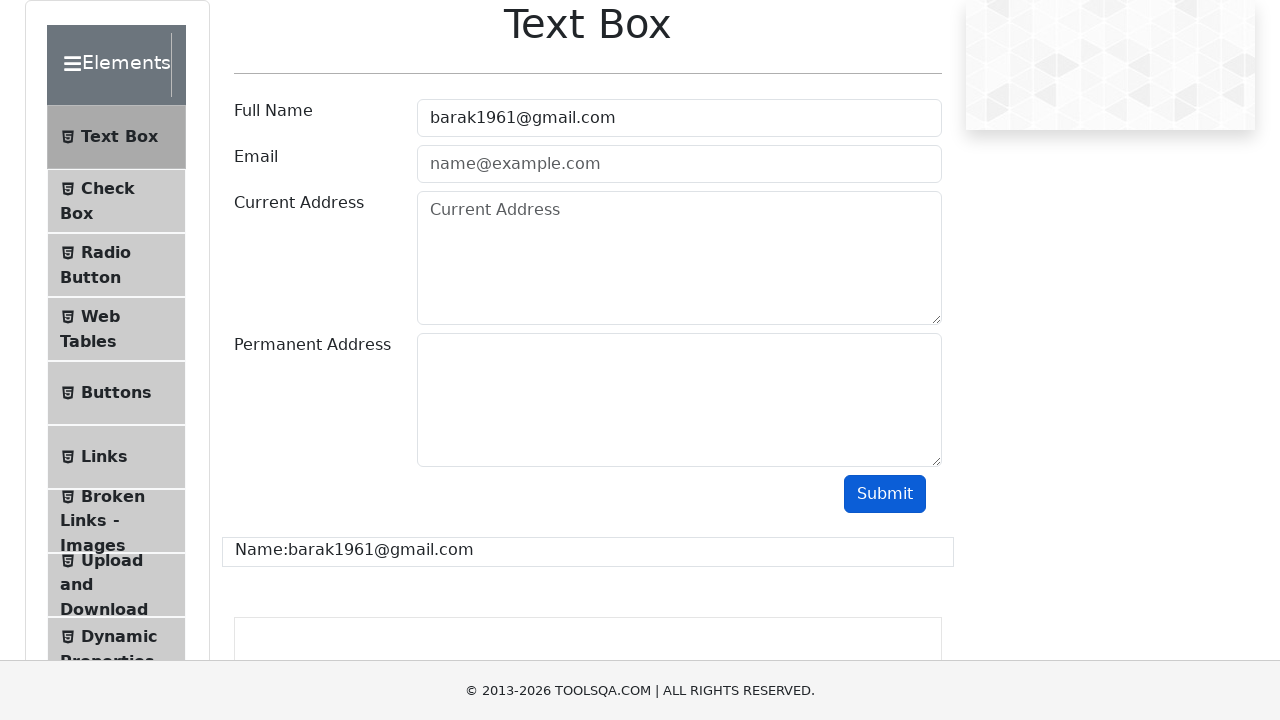

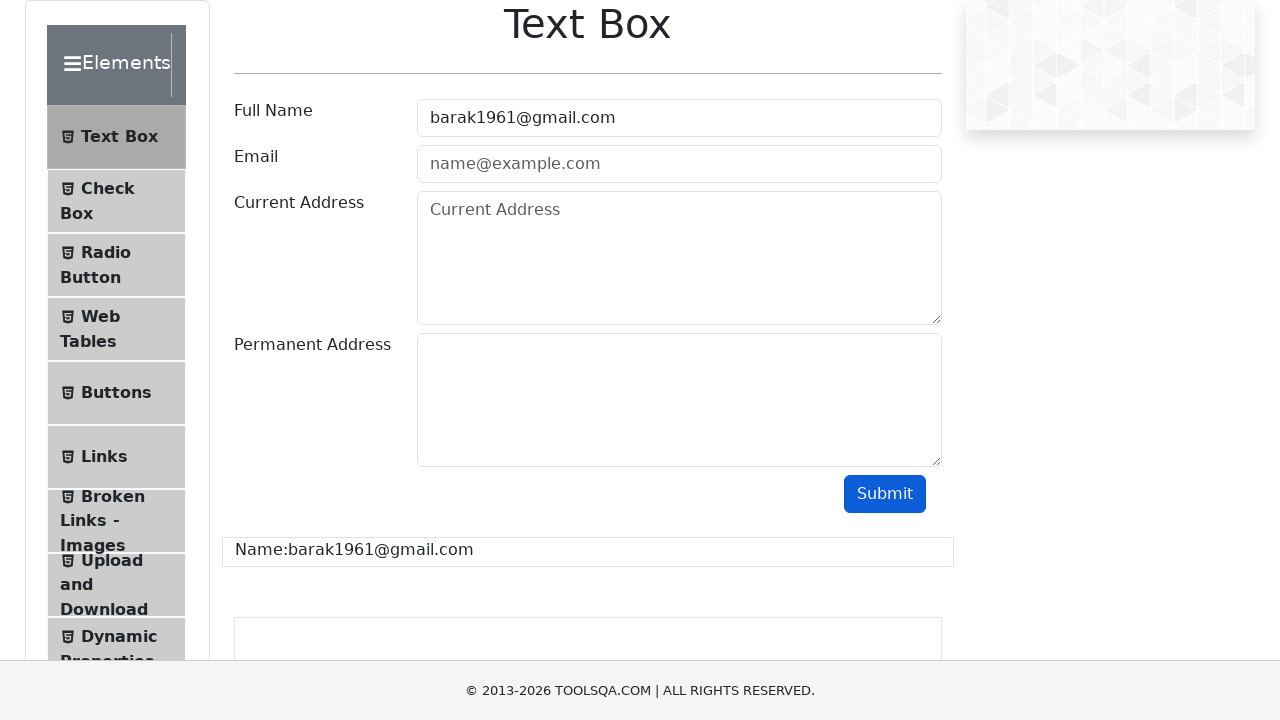